Tests clicking a button by selecting it using one of its CSS classes on the UI Testing Playground class attribute page

Starting URL: http://www.uitestingplayground.com/classattr

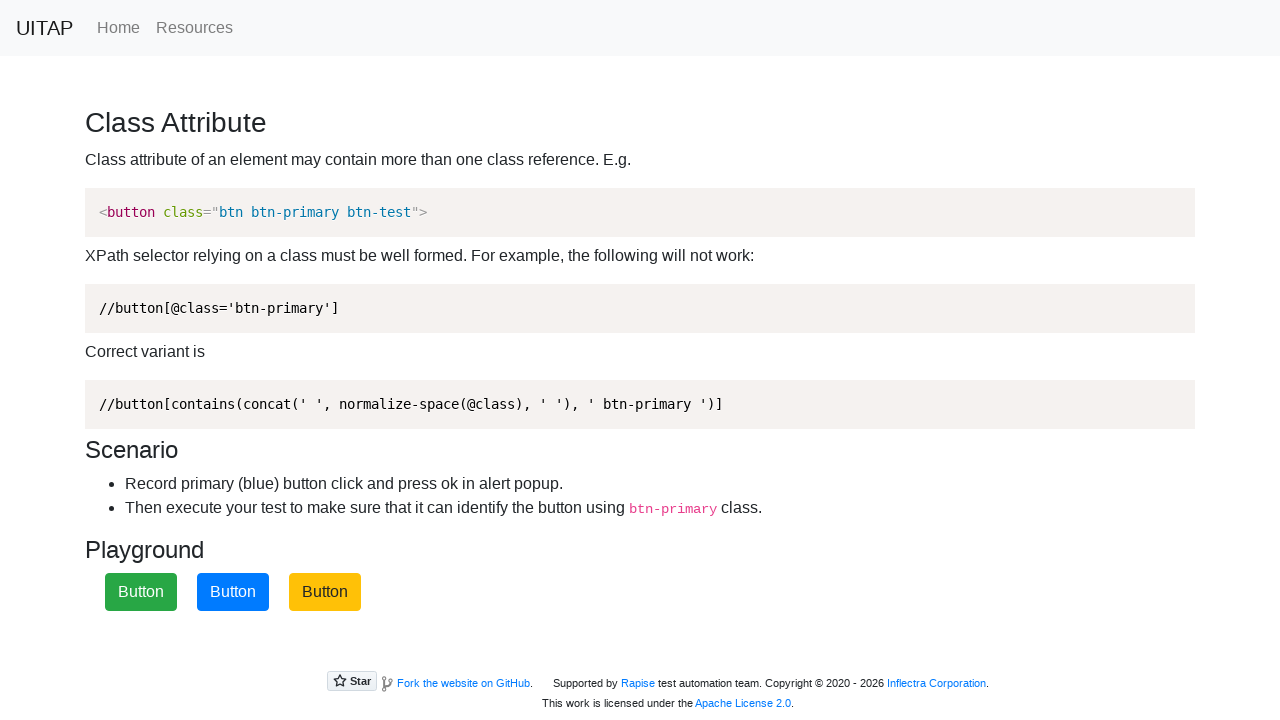

Navigated to UI Testing Playground class attribute page
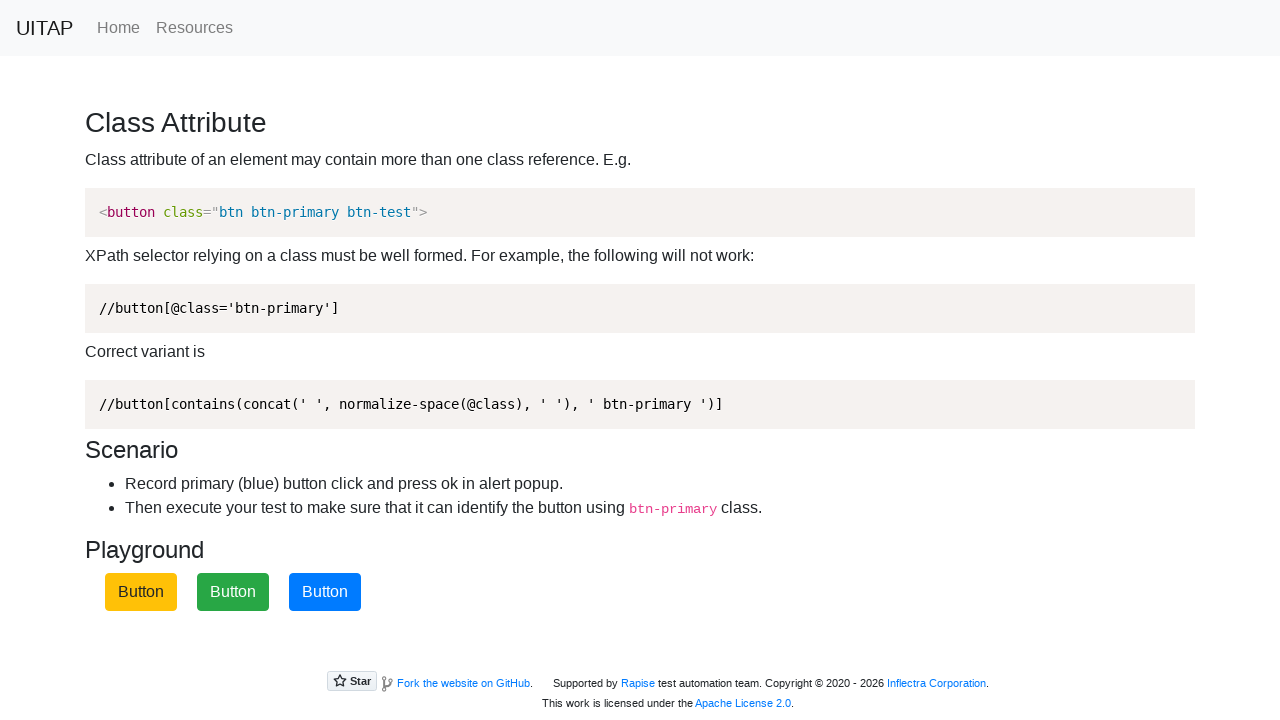

Clicked button by selecting it using the class2 CSS class at (233, 592) on .class2
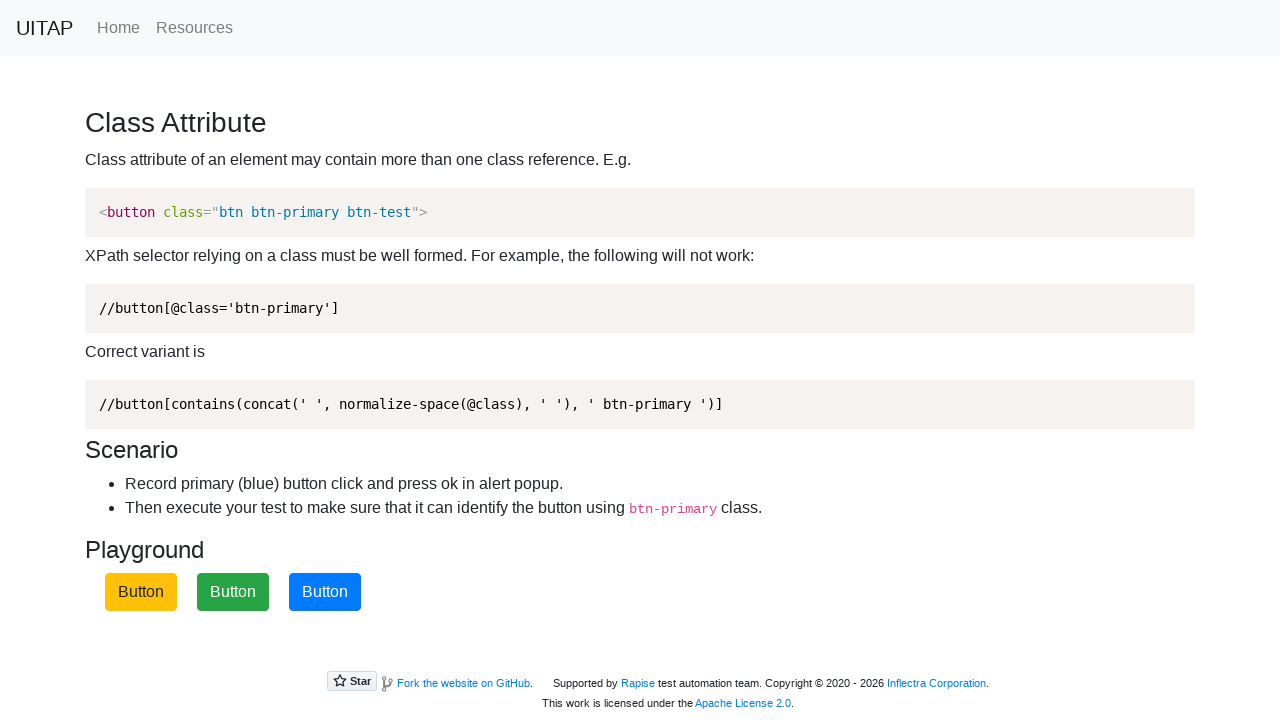

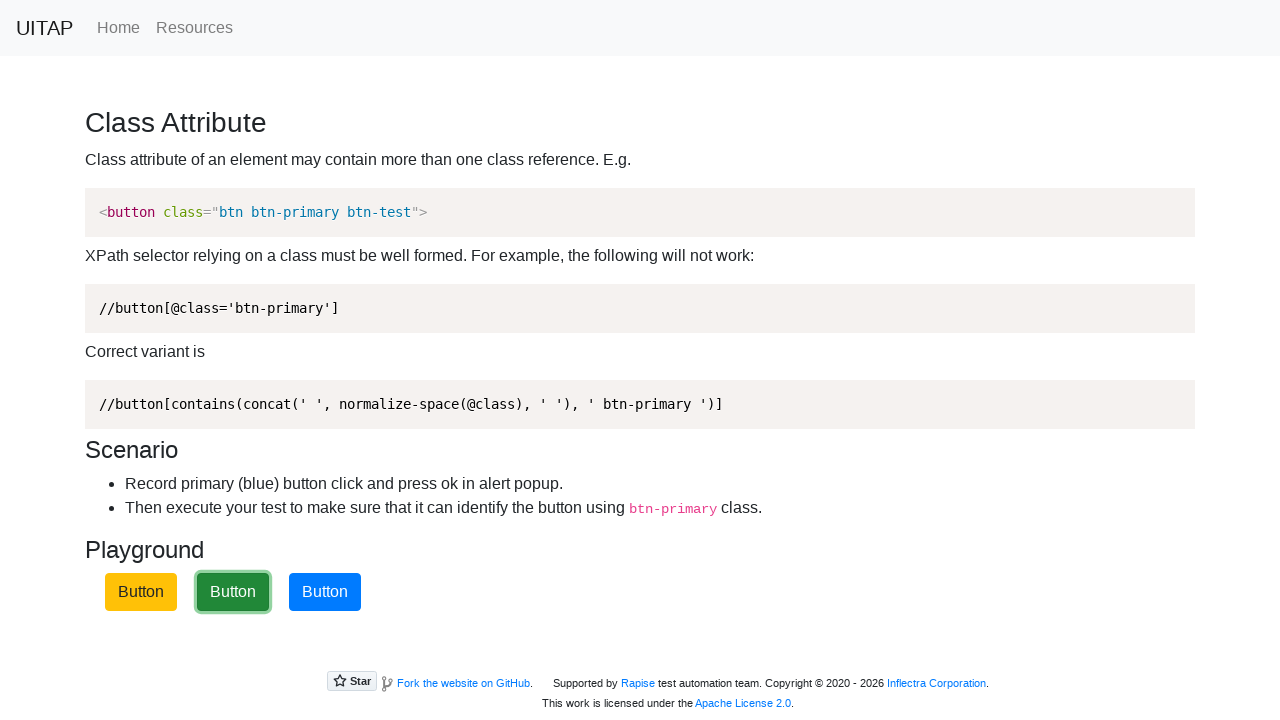